Tests a price monitoring and booking system by waiting for a specific price threshold, clicking book, solving a math problem, and submitting the answer

Starting URL: http://suninjuly.github.io/explicit_wait2.html

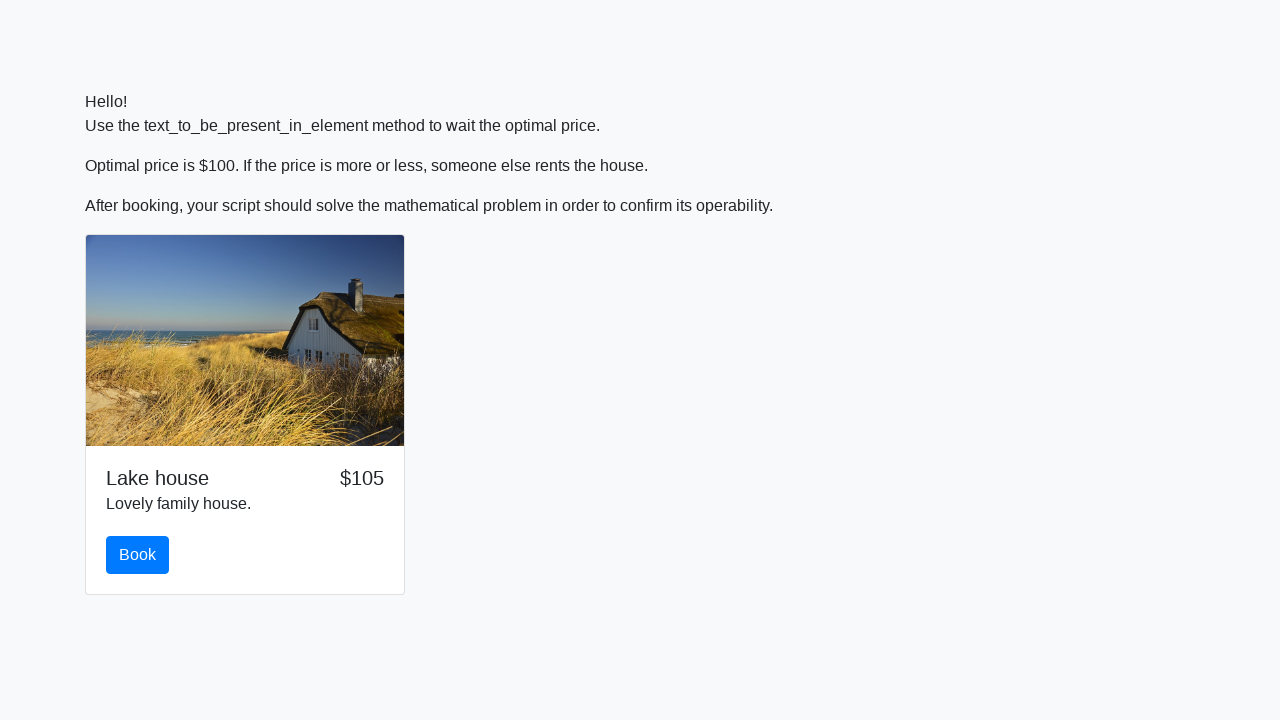

Waited for price to drop to $100
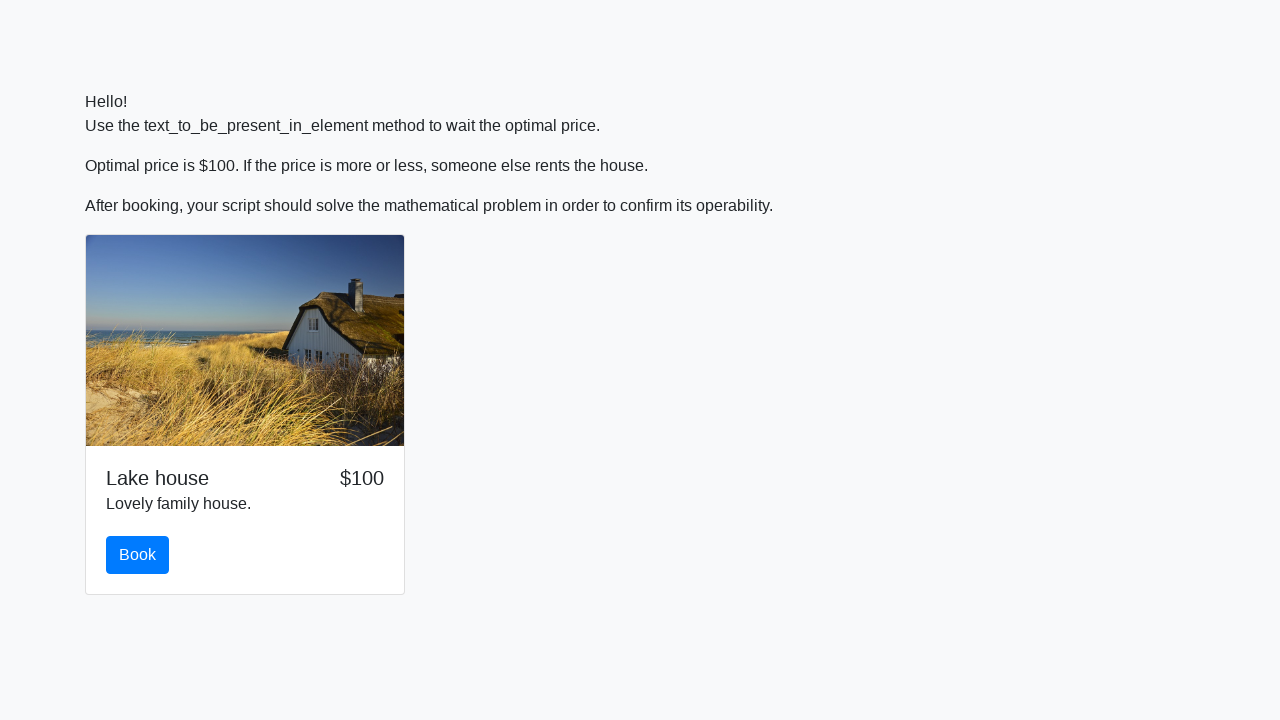

Clicked book button at (138, 555) on #book
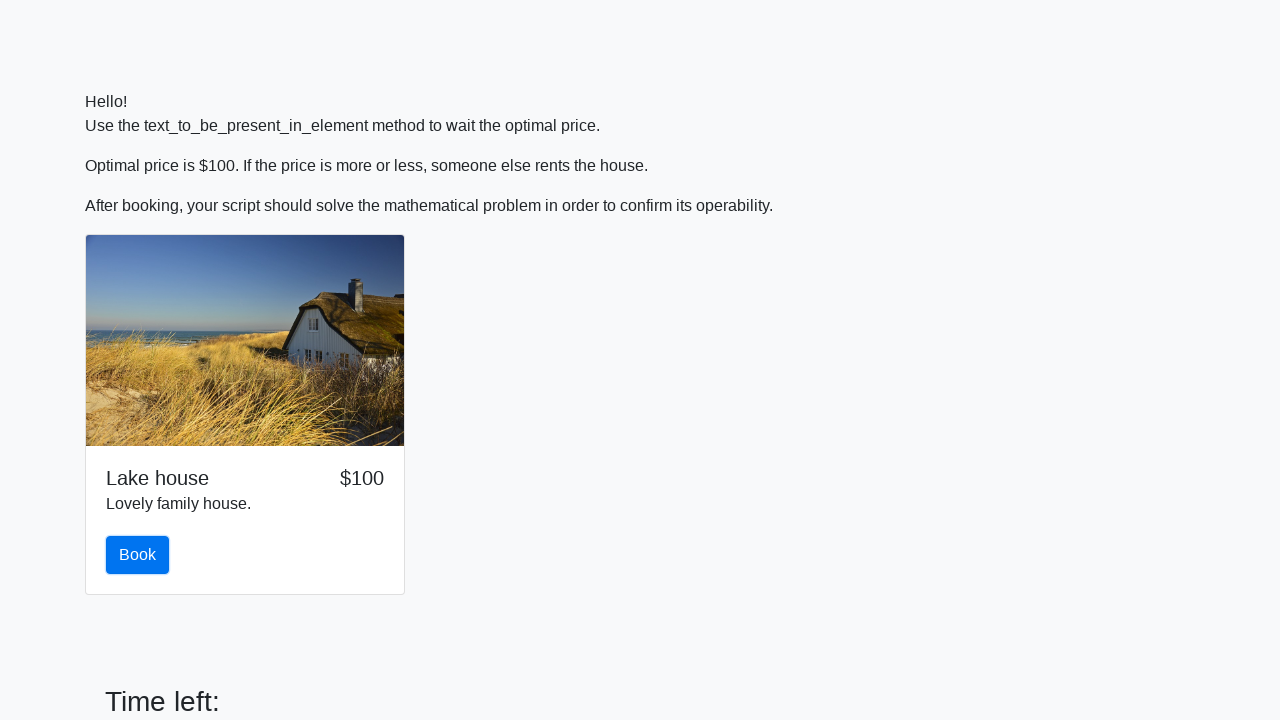

Retrieved math problem value from input_value element
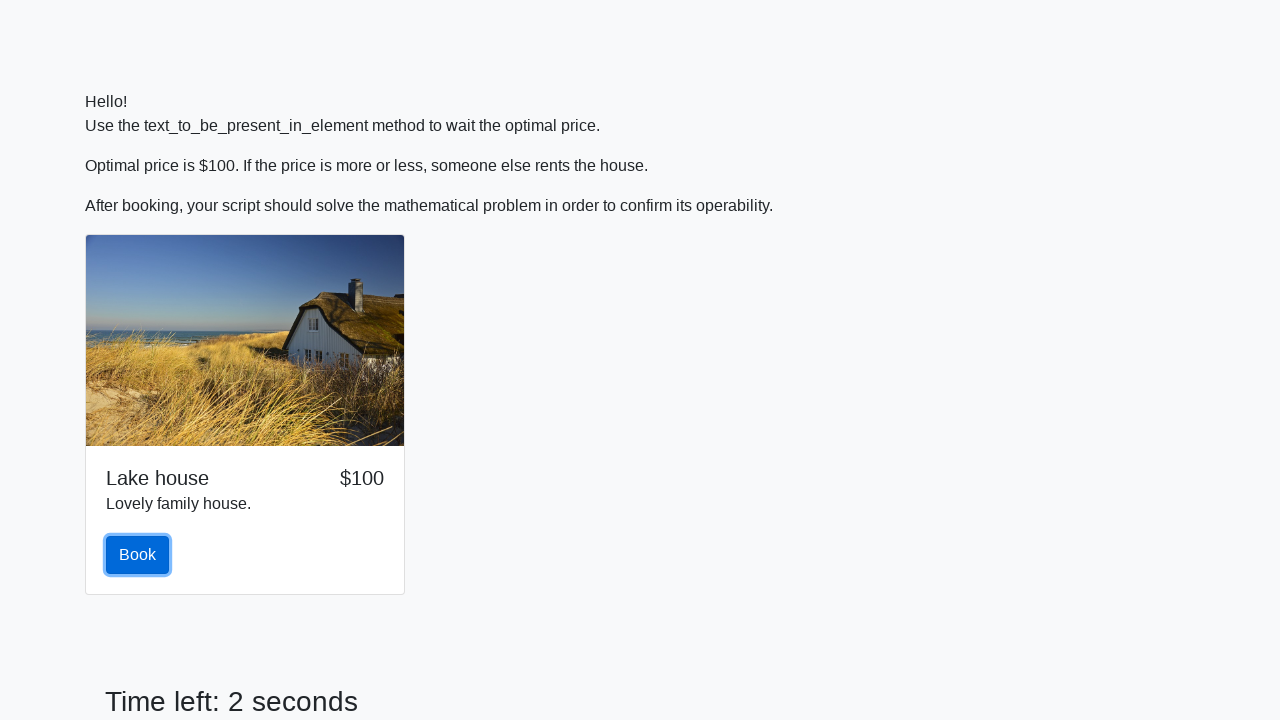

Calculated answer to math problem
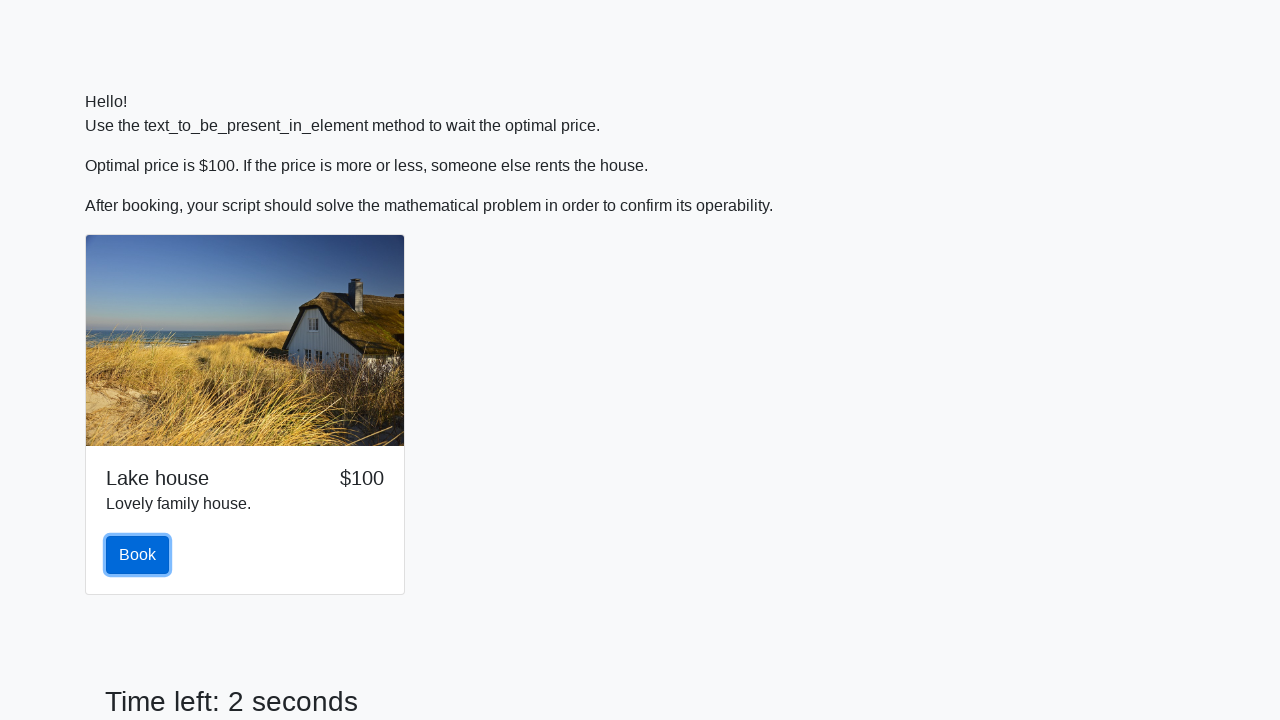

Filled answer field with calculated result on #answer
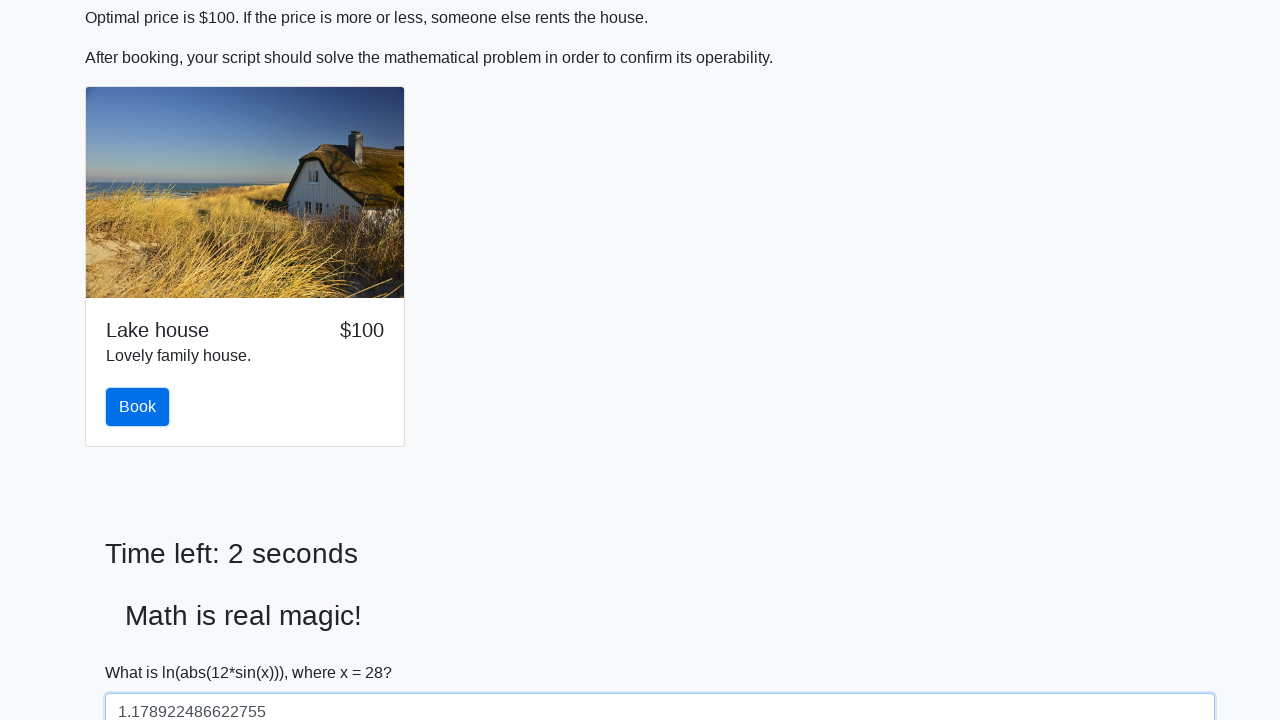

Clicked solve button to submit answer at (143, 651) on #solve
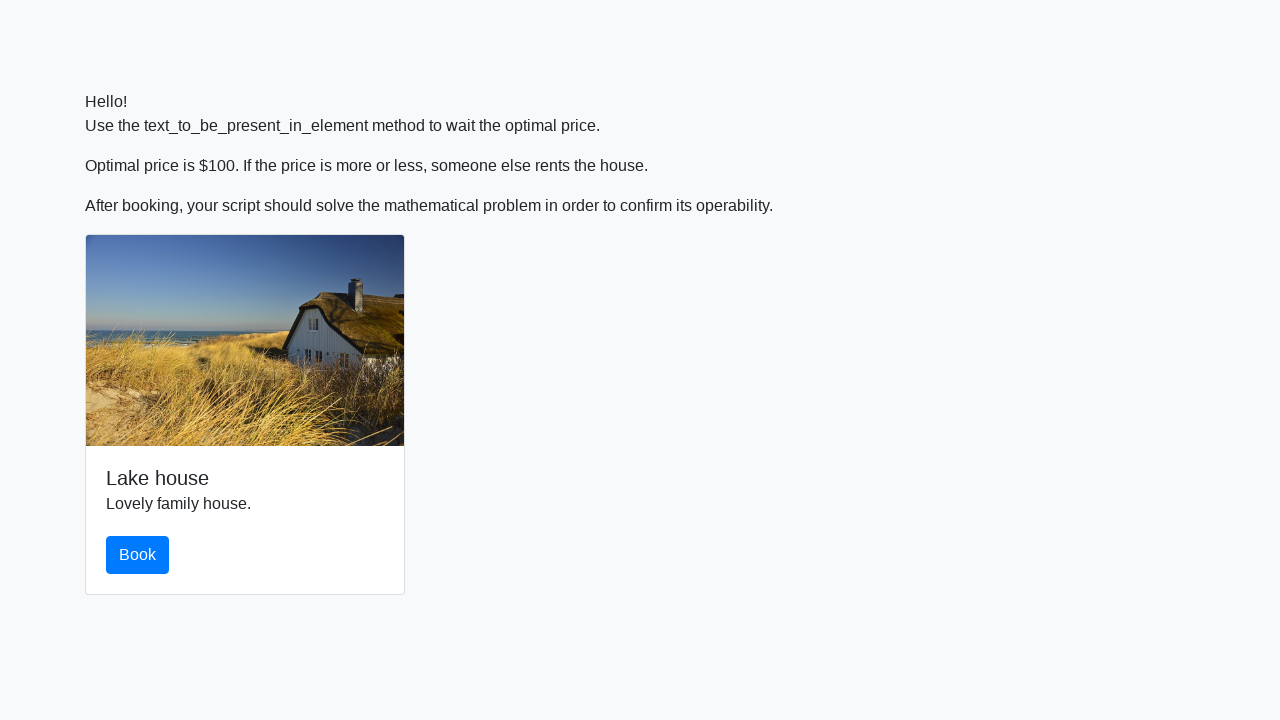

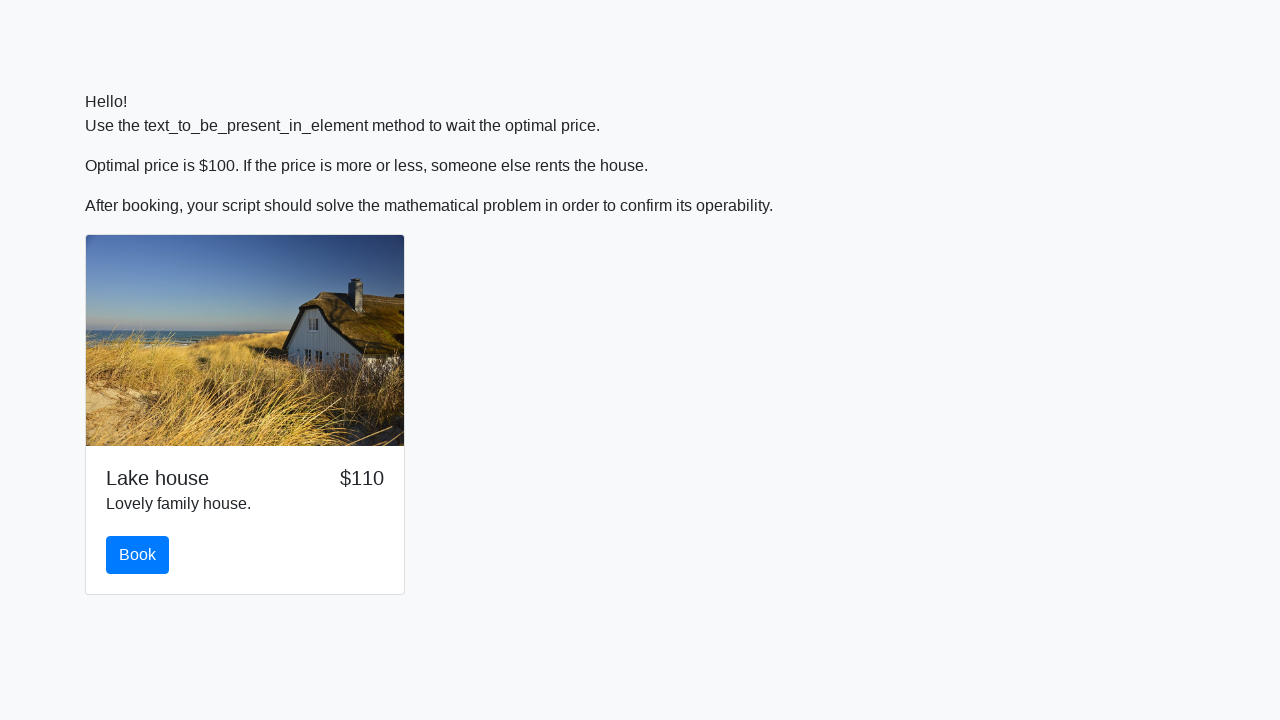